Navigates to a page with loading images, waits for the spinner to disappear indicating images have loaded, then verifies the third image is present and accessible.

Starting URL: https://bonigarcia.dev/selenium-webdriver-java/loading-images.html

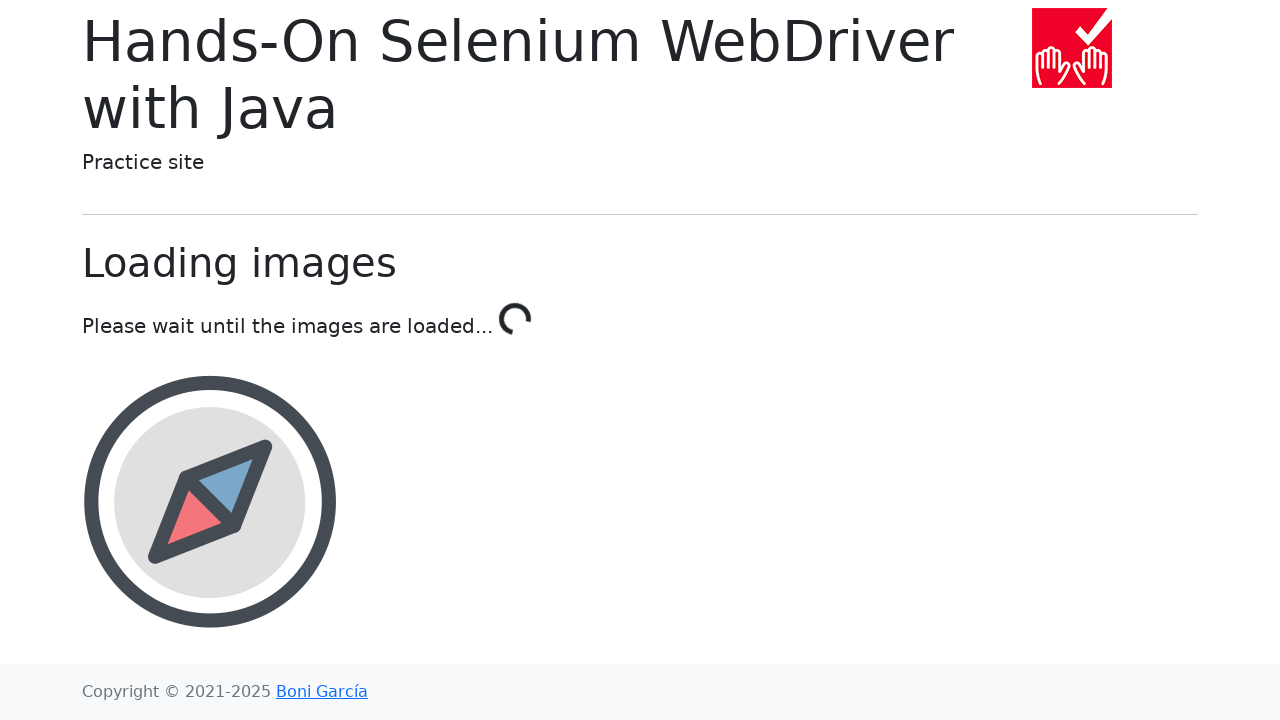

Navigated to loading images page
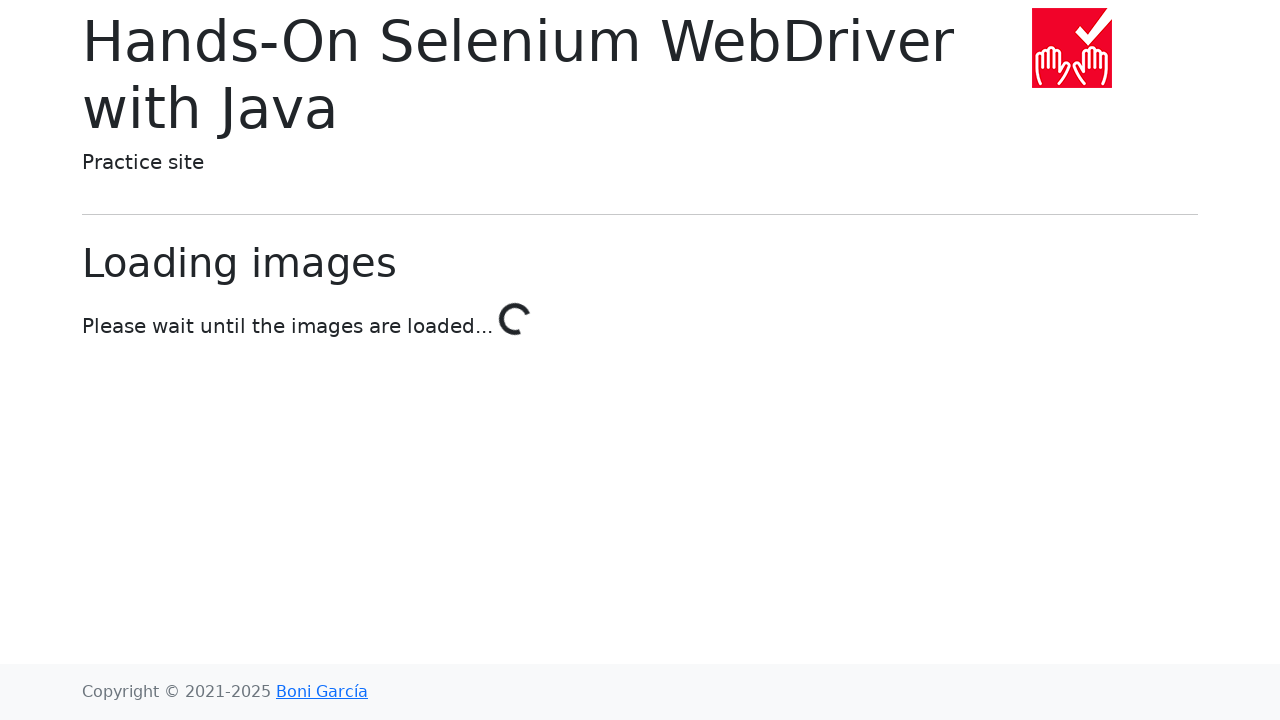

Spinner disappeared, images finished loading
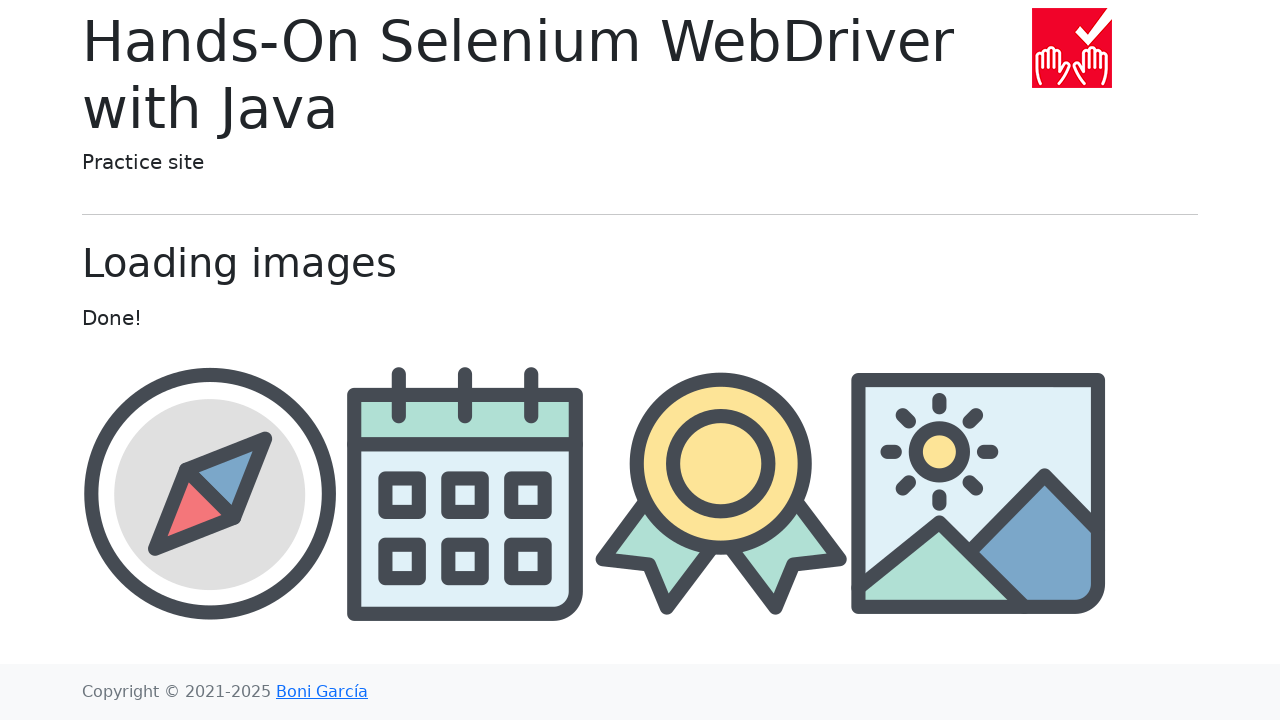

Images appeared in container
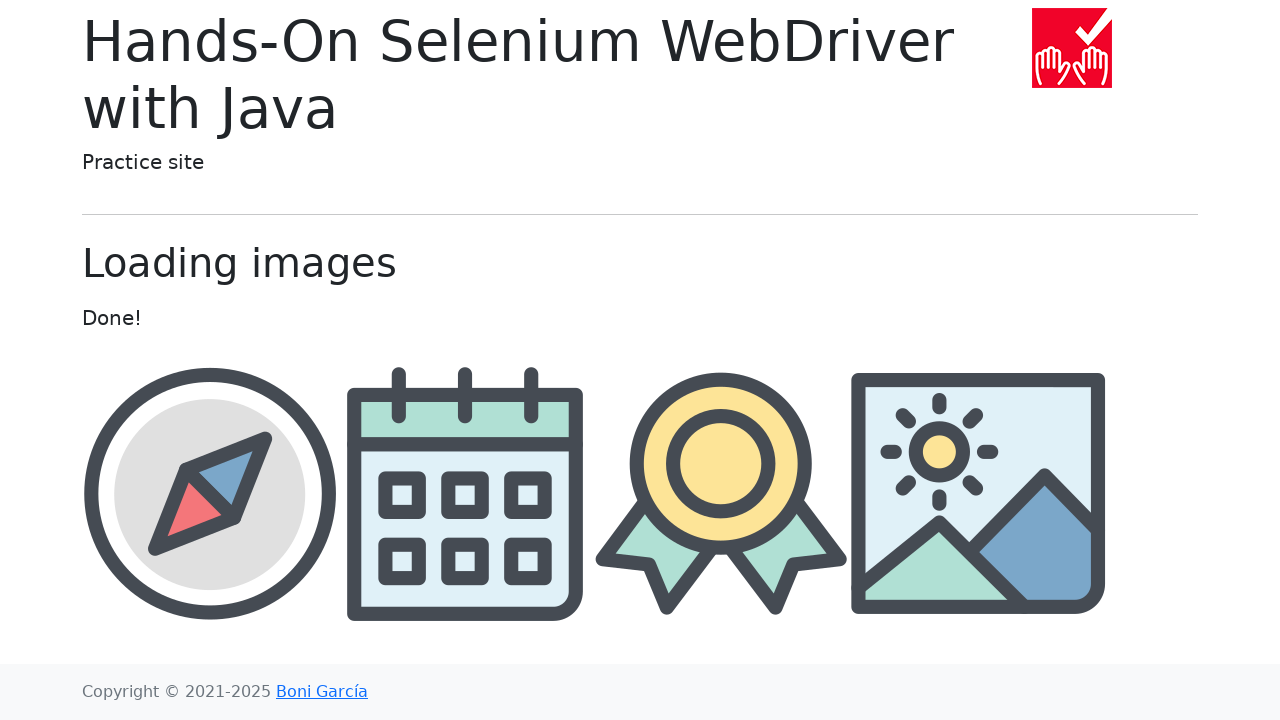

Located all images in container
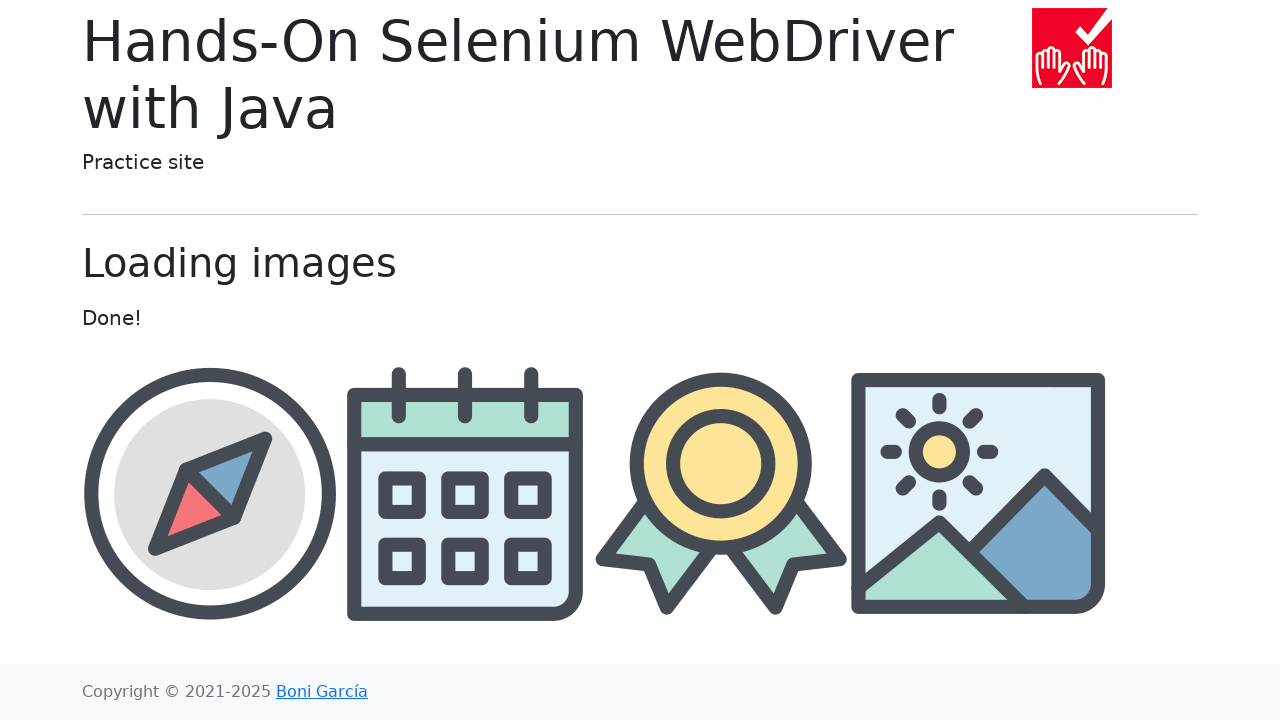

Third image is visible and accessible
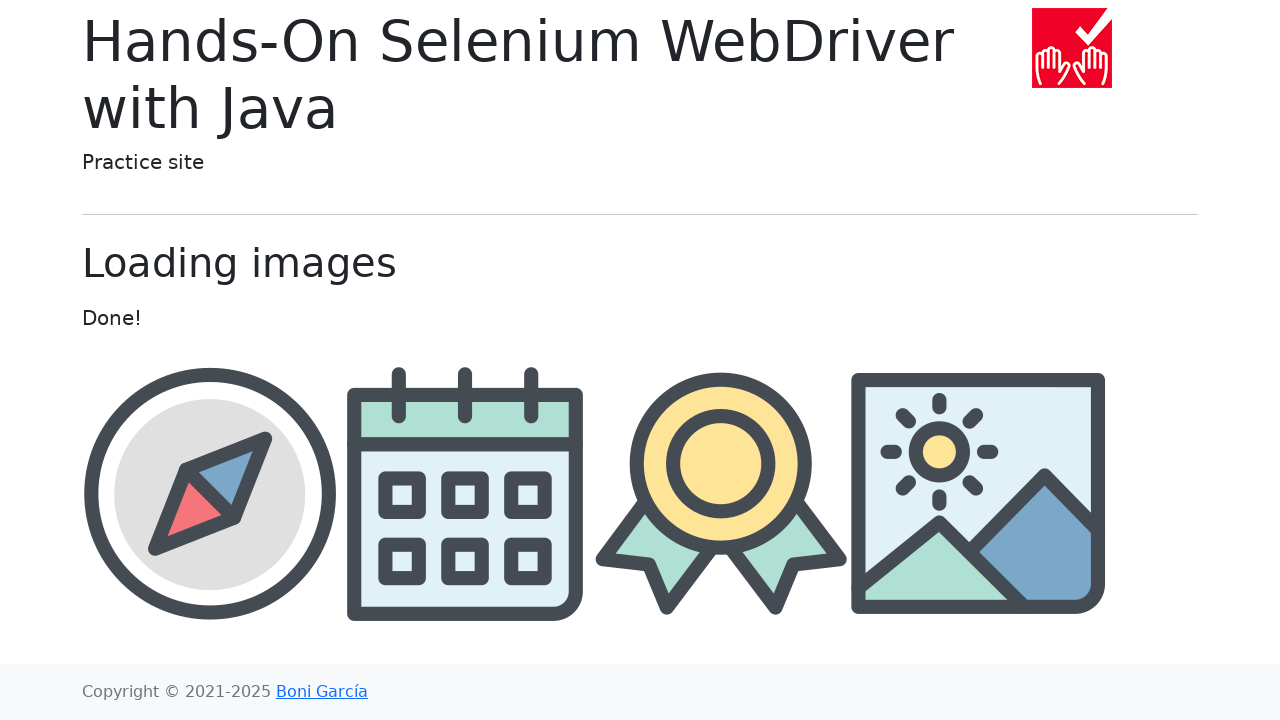

Retrieved src attribute of third image: img/award.png
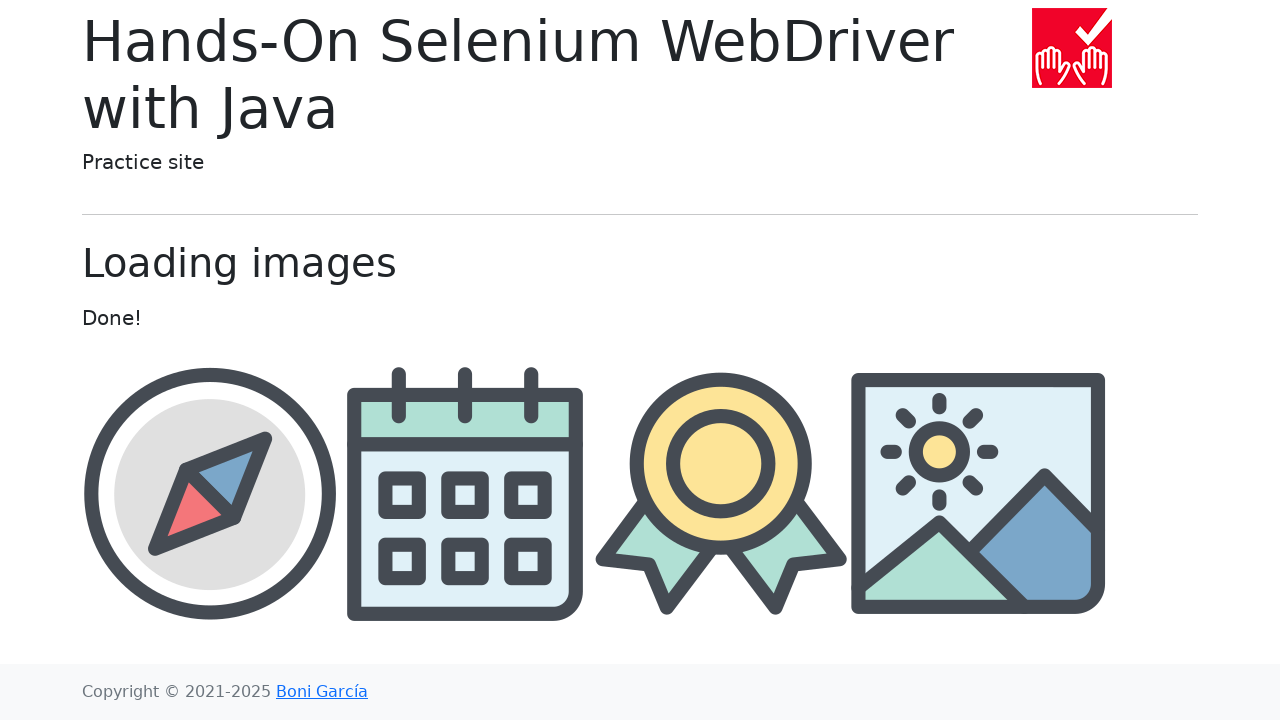

Printed third image src to console
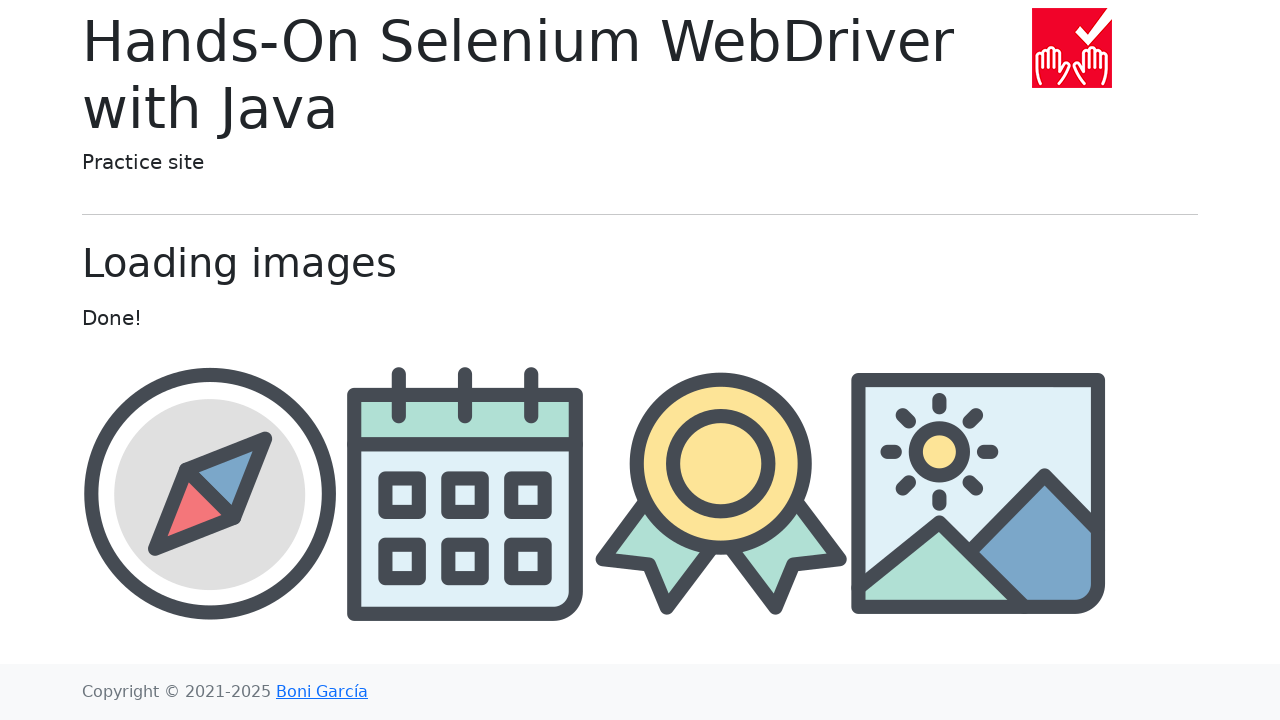

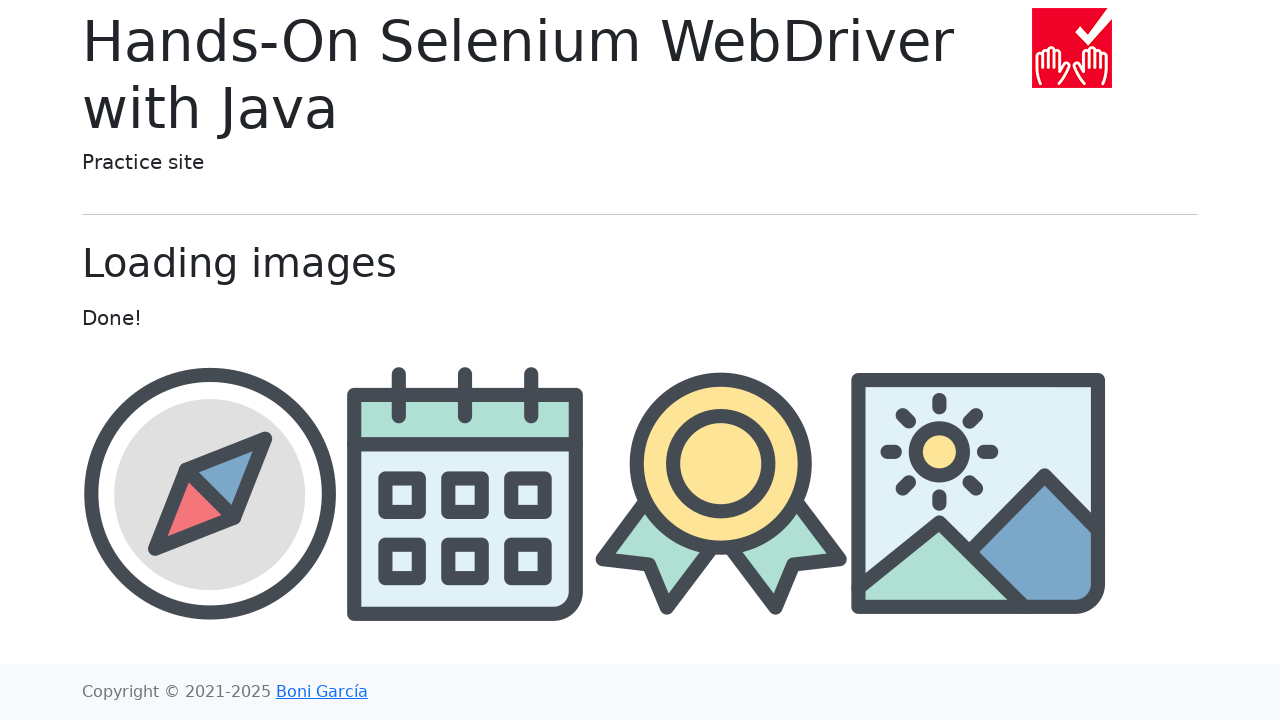